Tests that the browser back button works correctly with routing filters

Starting URL: https://demo.playwright.dev/todomvc

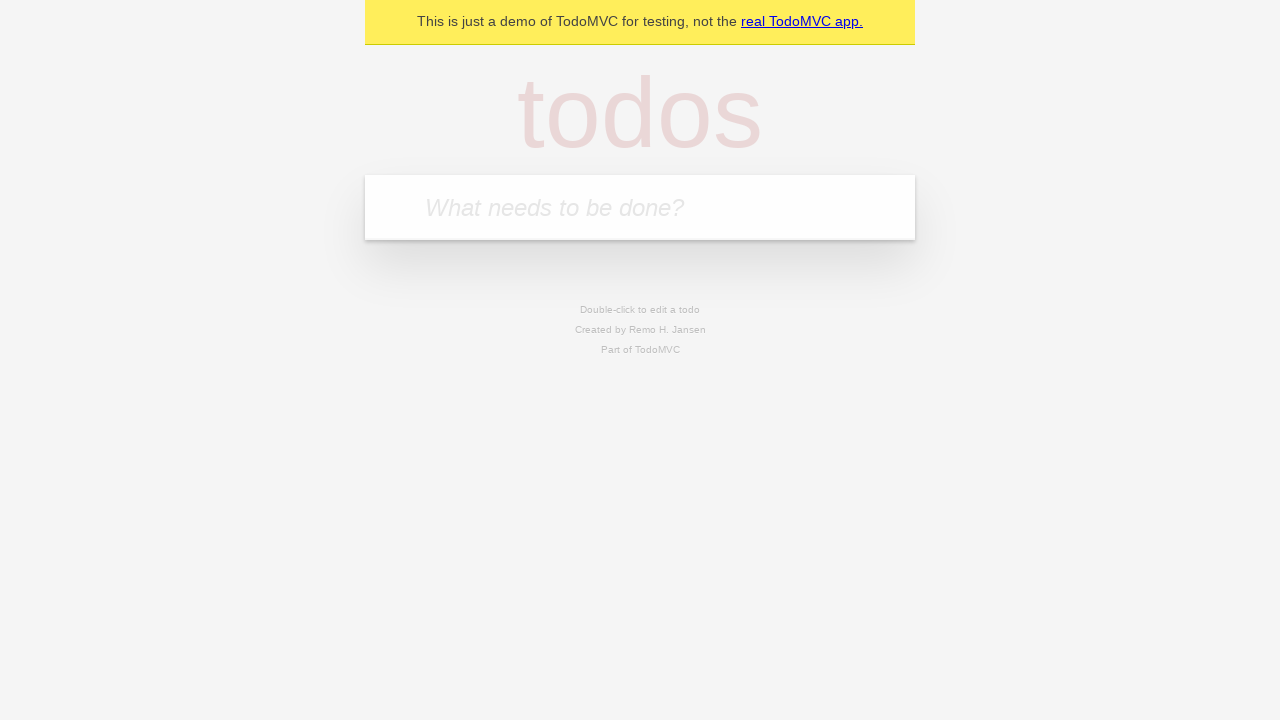

Filled todo input with 'buy some cheese' on internal:attr=[placeholder="What needs to be done?"i]
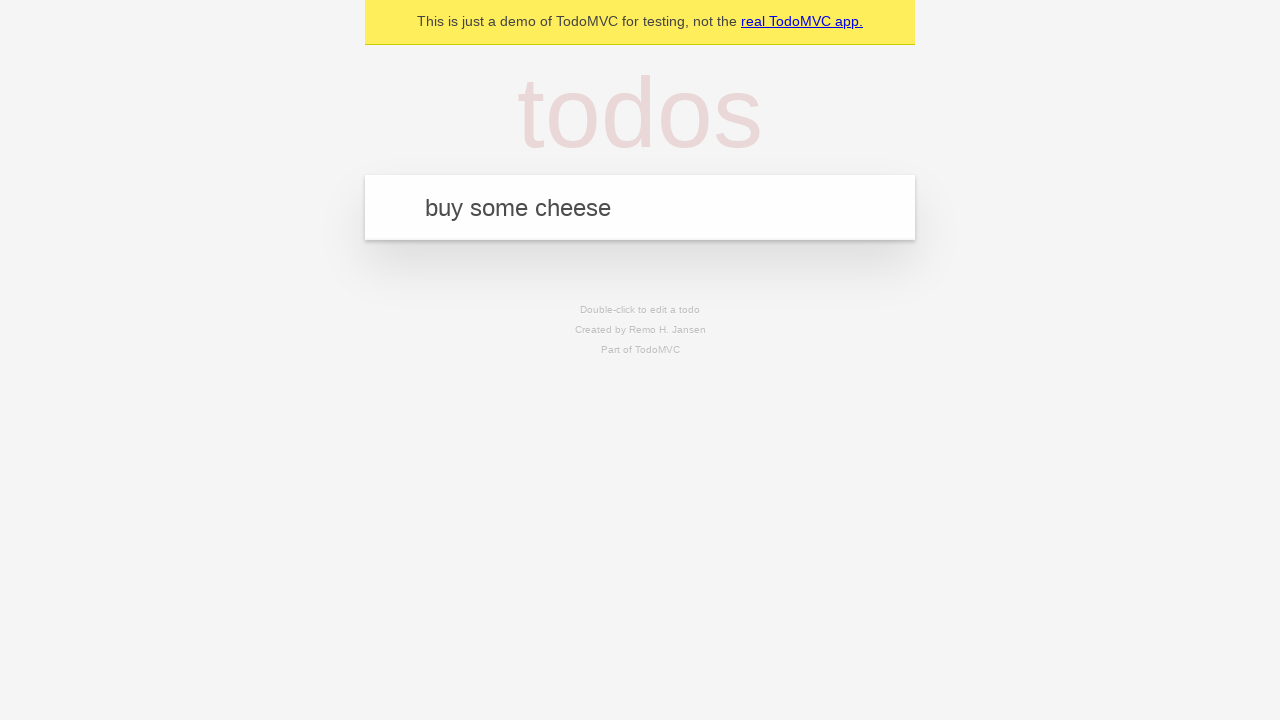

Pressed Enter to add first todo on internal:attr=[placeholder="What needs to be done?"i]
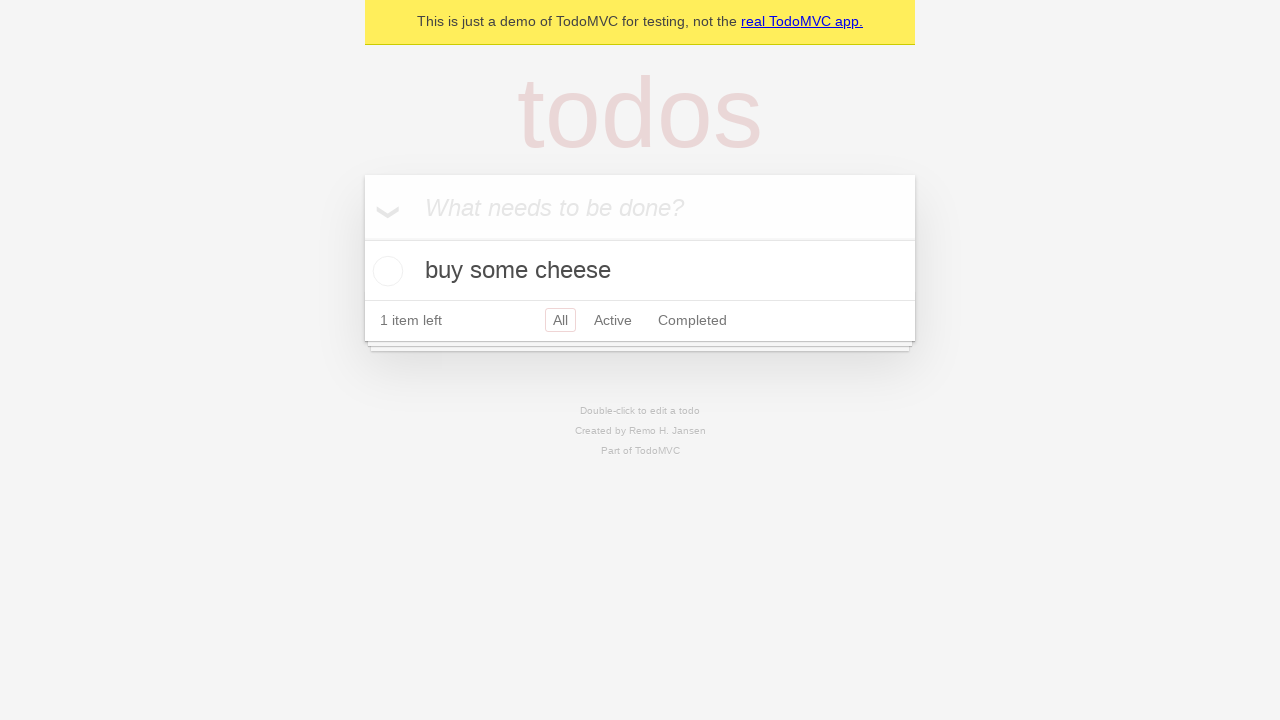

Filled todo input with 'feed the cat' on internal:attr=[placeholder="What needs to be done?"i]
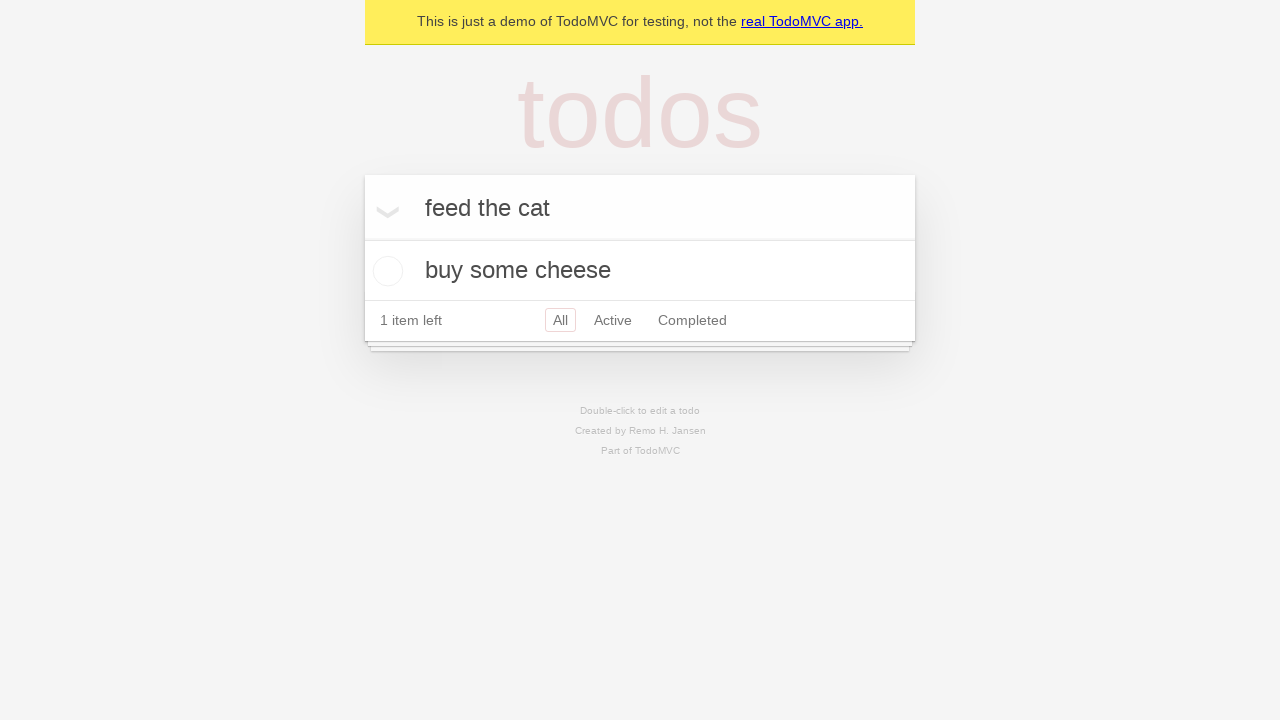

Pressed Enter to add second todo on internal:attr=[placeholder="What needs to be done?"i]
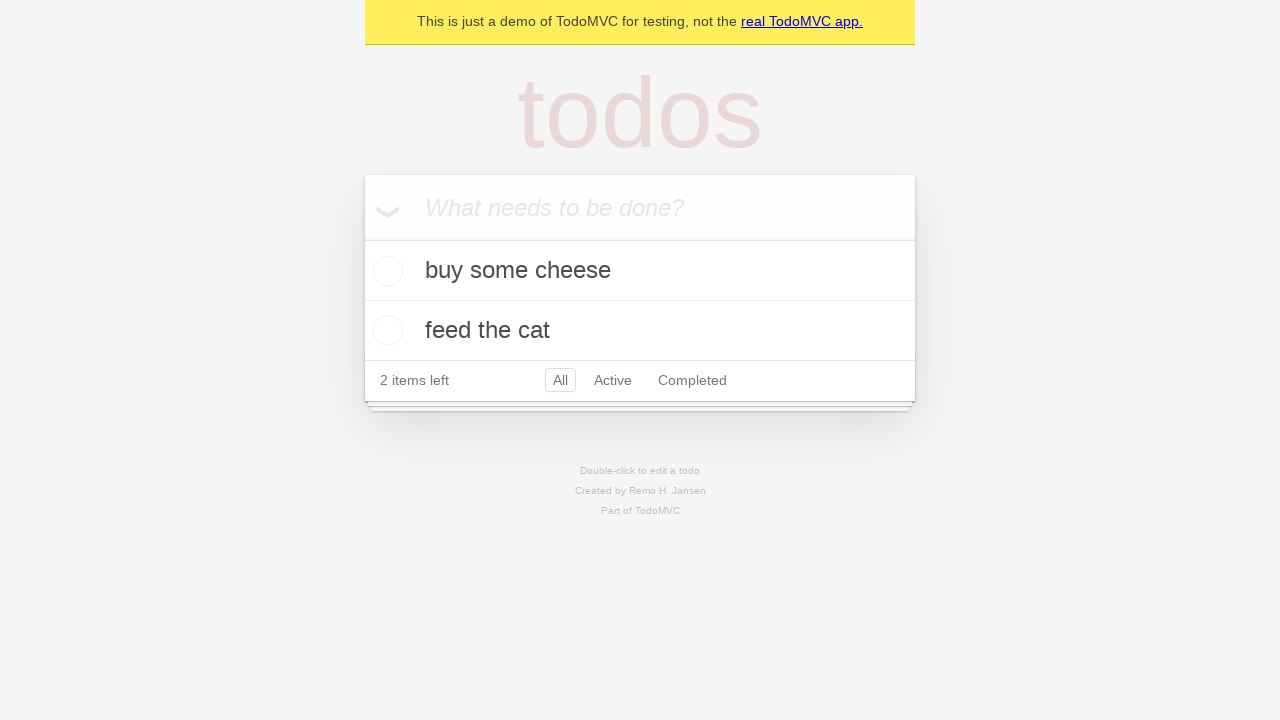

Filled todo input with 'book a doctors appointment' on internal:attr=[placeholder="What needs to be done?"i]
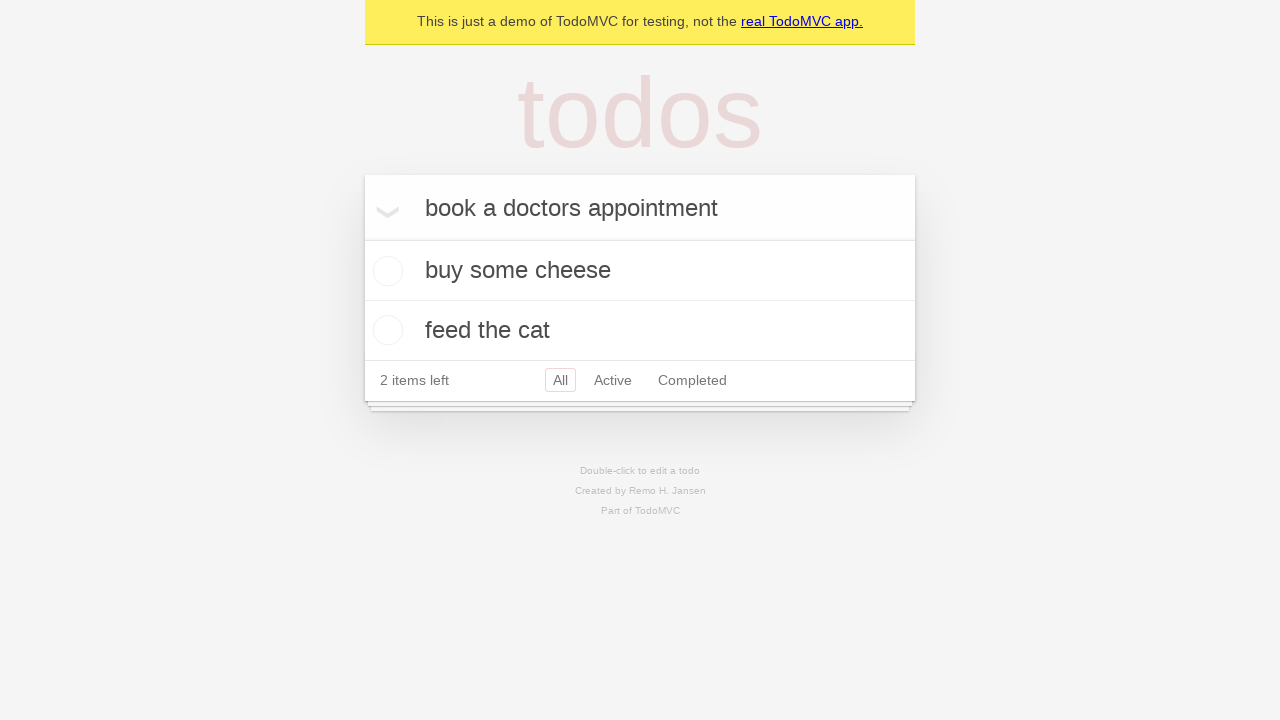

Pressed Enter to add third todo on internal:attr=[placeholder="What needs to be done?"i]
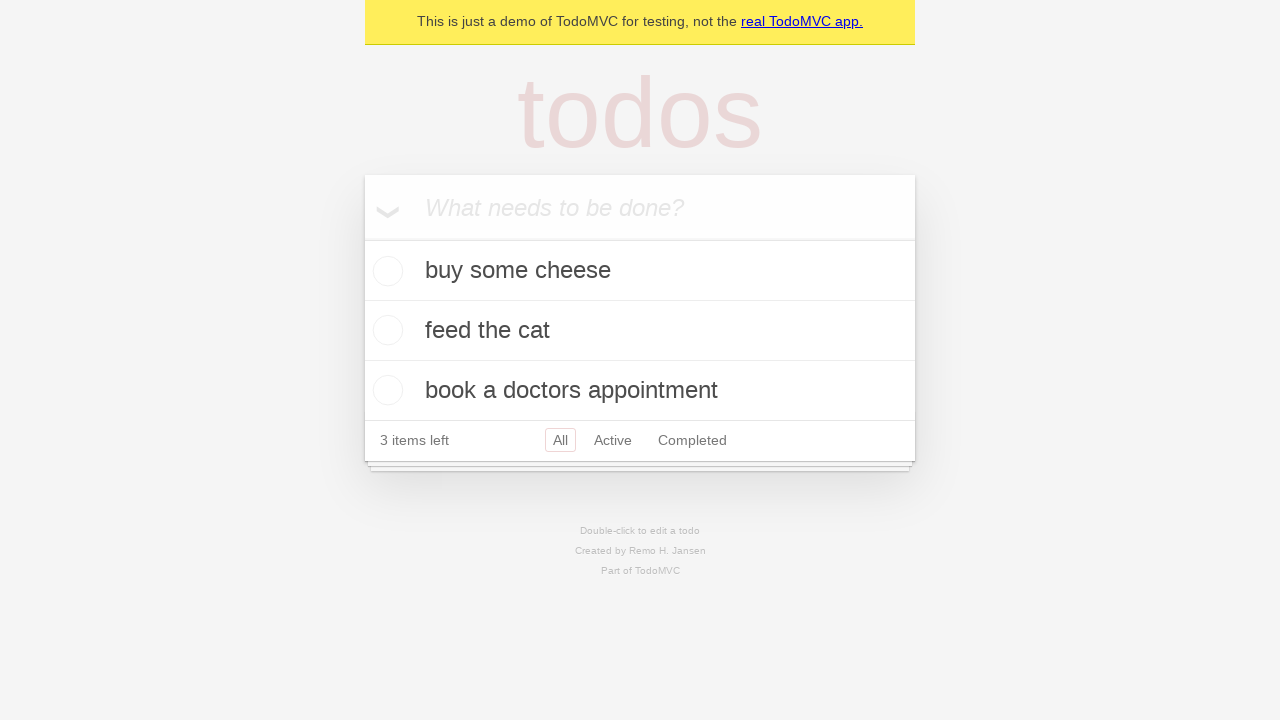

Checked the second todo item at (385, 330) on internal:testid=[data-testid="todo-item"s] >> nth=1 >> internal:role=checkbox
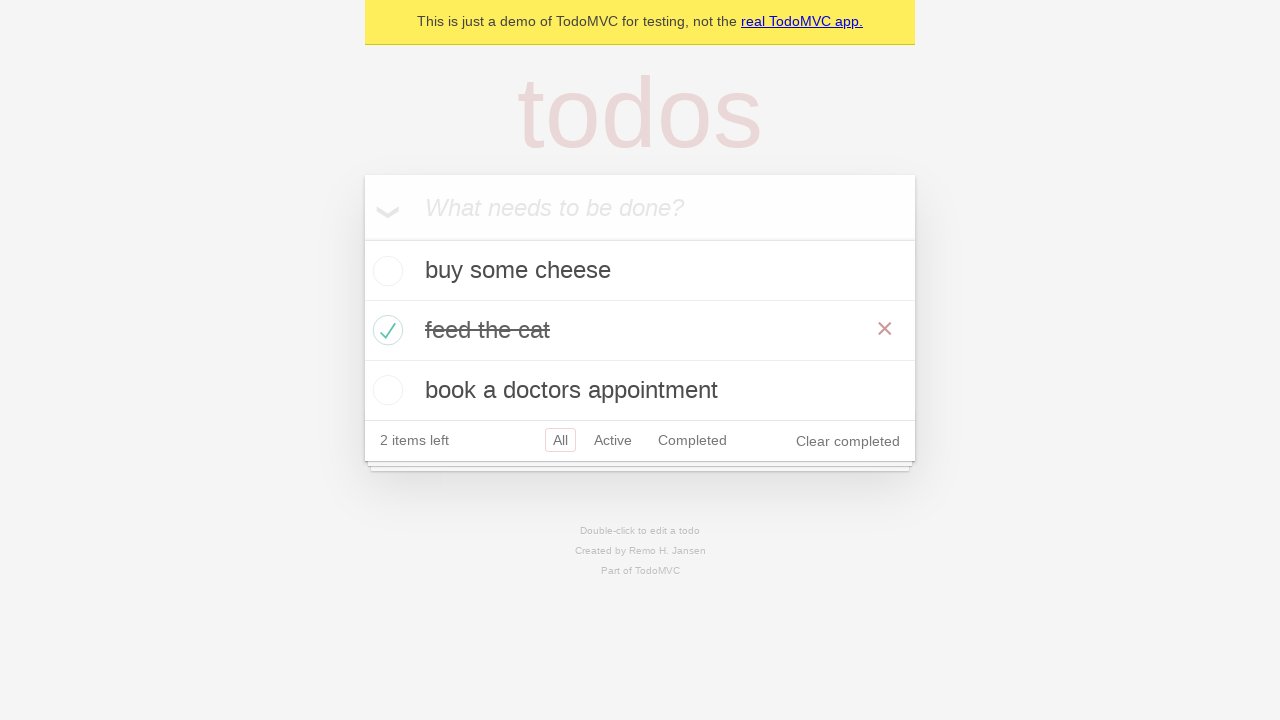

Clicked 'All' filter link at (560, 440) on internal:role=link[name="All"i]
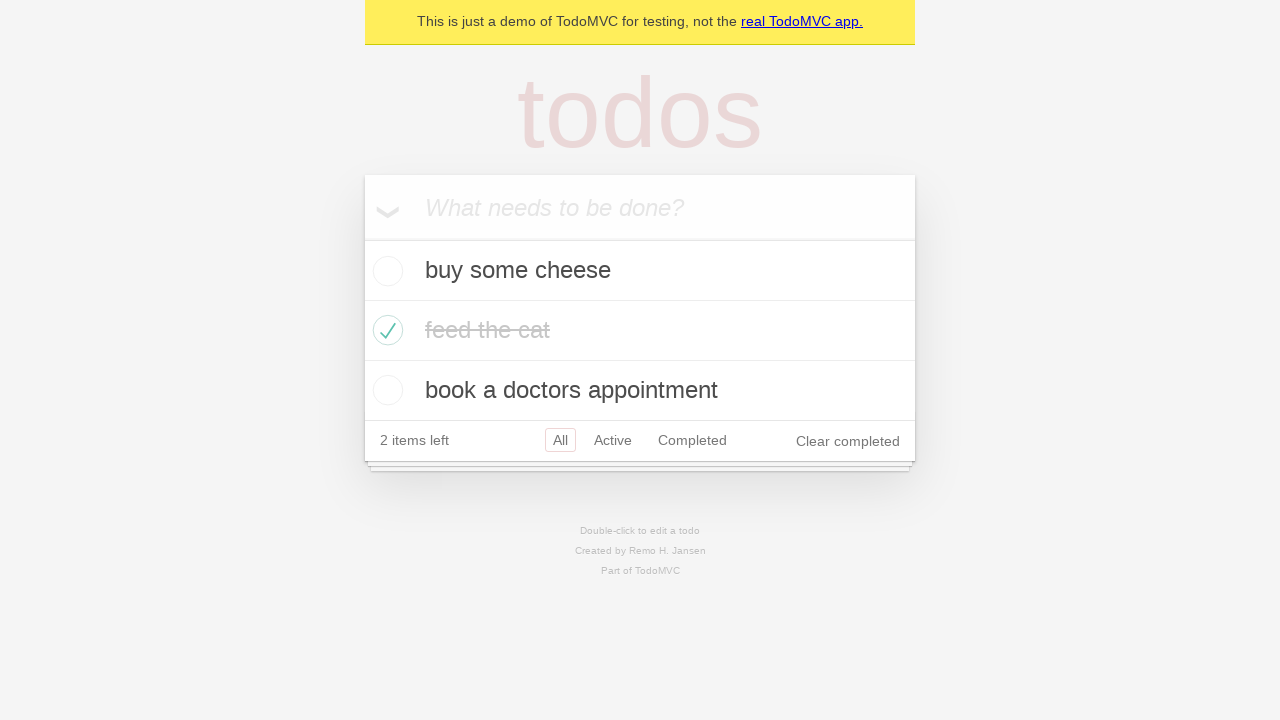

Clicked 'Active' filter link at (613, 440) on internal:role=link[name="Active"i]
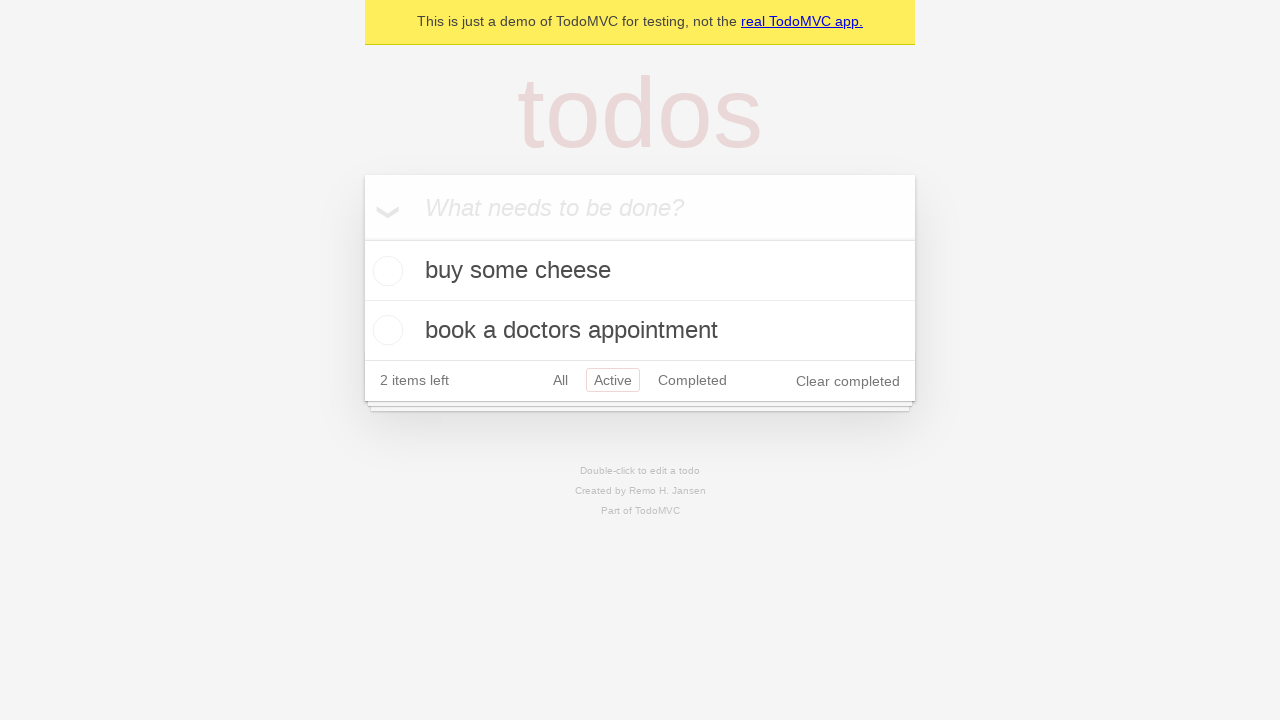

Clicked 'Completed' filter link at (692, 380) on internal:role=link[name="Completed"i]
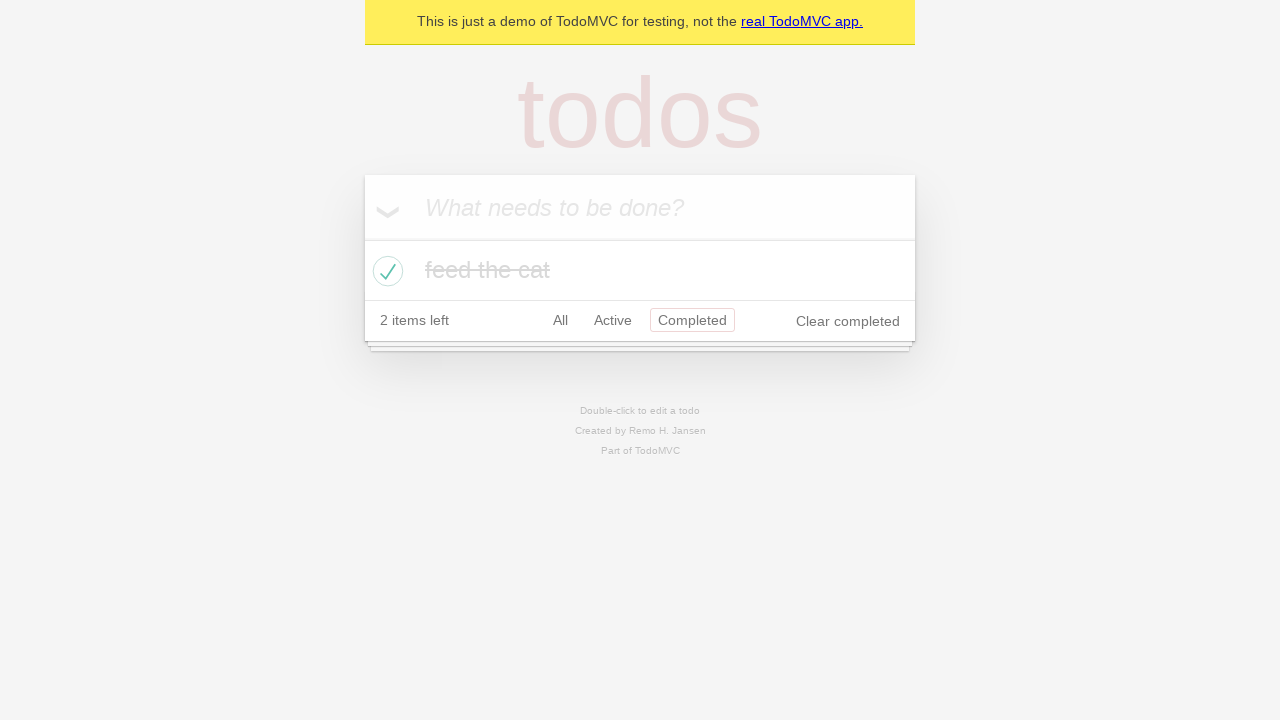

Navigated back using browser back button (from Completed filter)
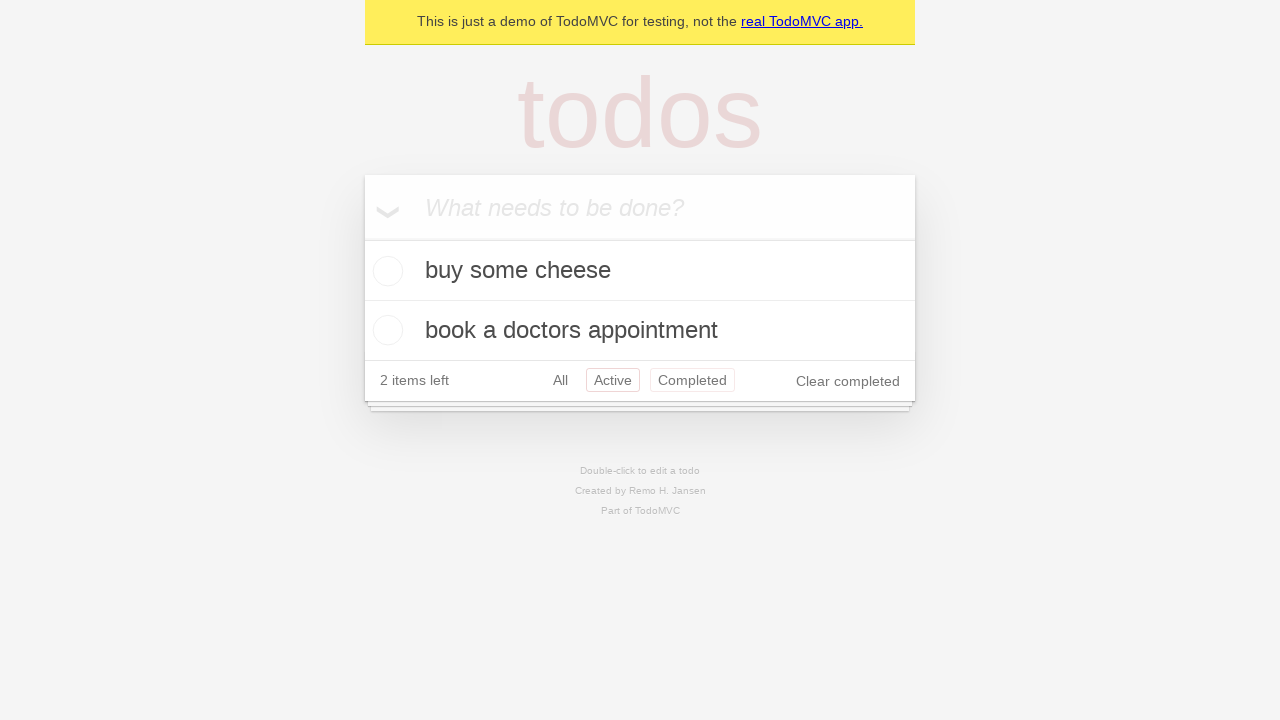

Navigated back using browser back button (from Active filter)
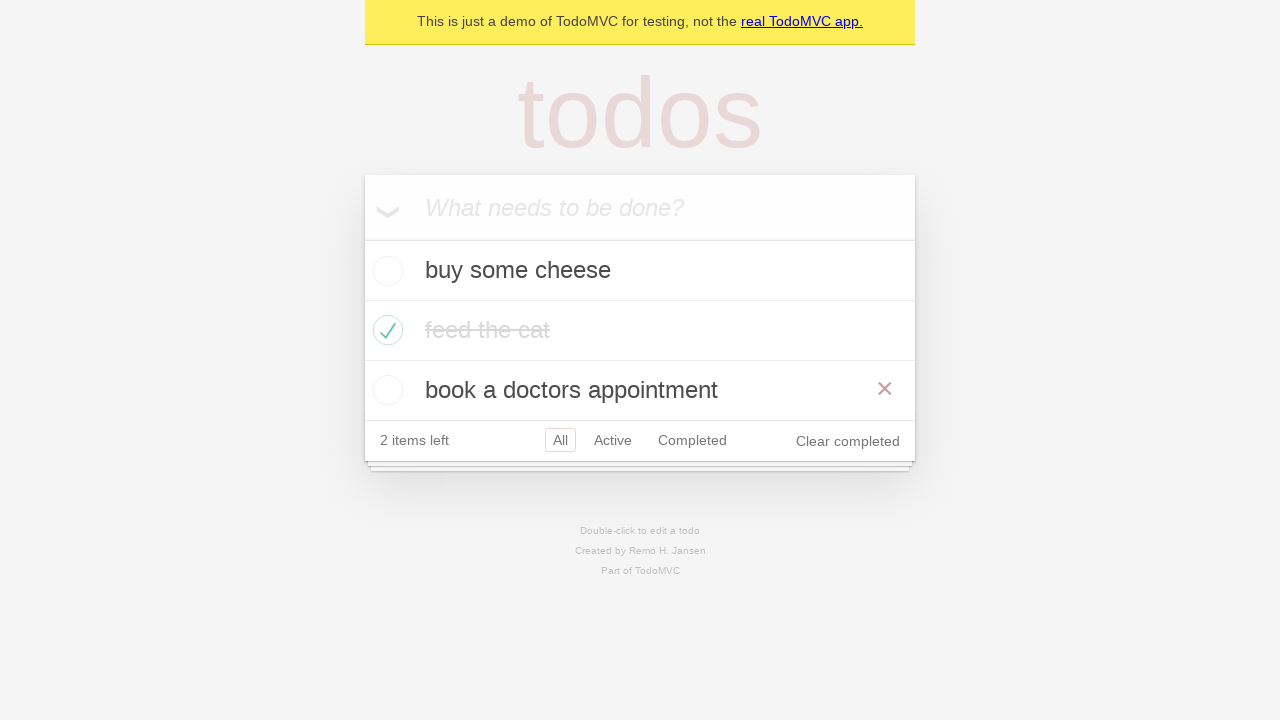

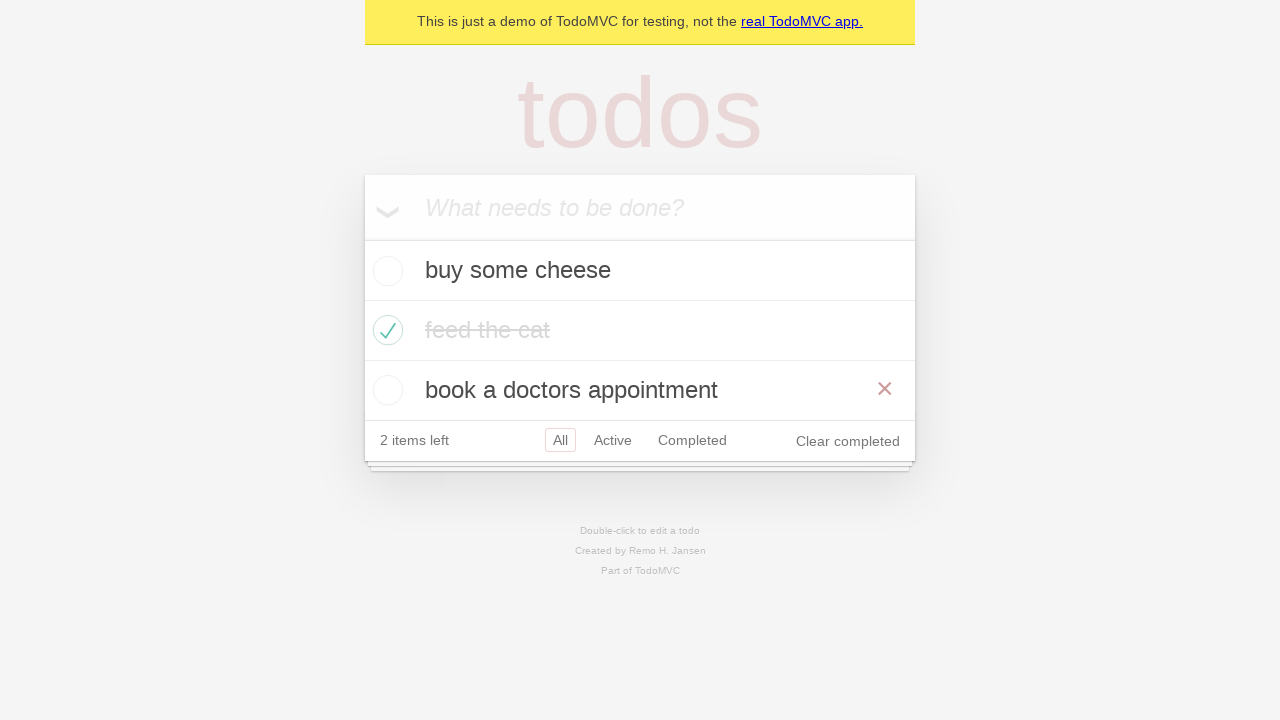